Tests date picker functionality by selecting a specific date (year, month, day) and verifying the selected values

Starting URL: https://rahulshettyacademy.com/seleniumPractise/#/offers

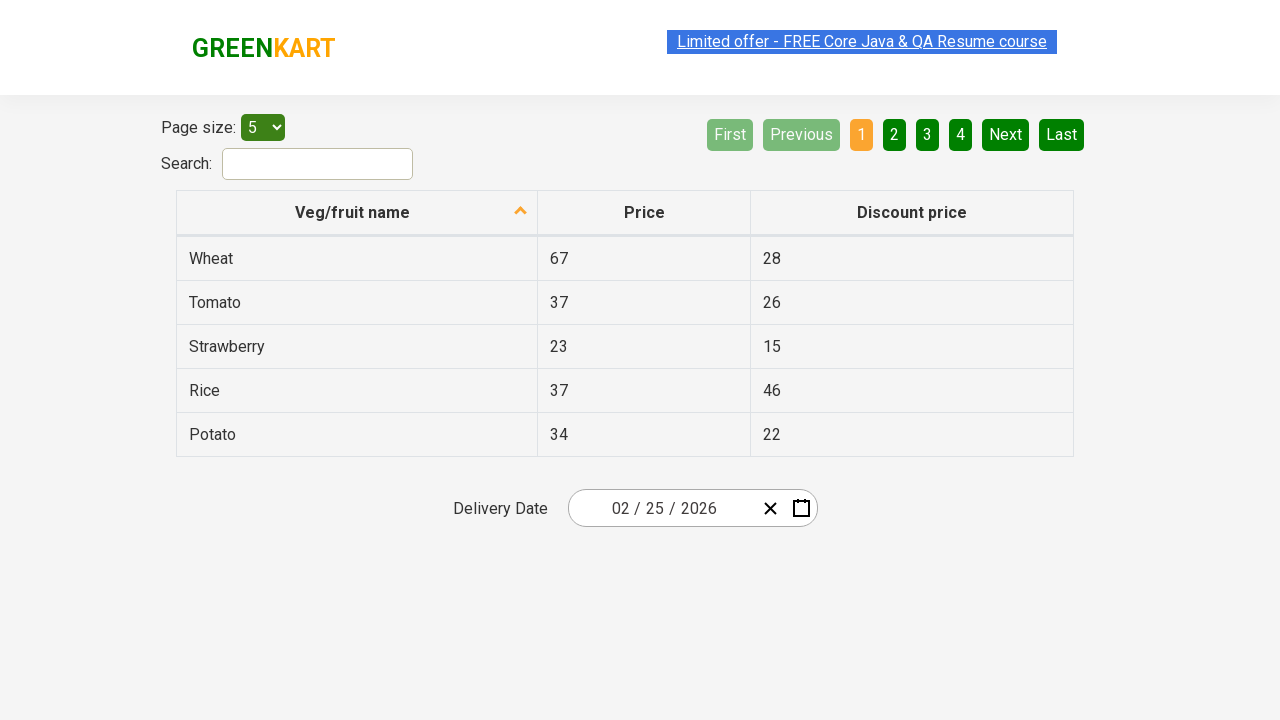

Clicked date picker to open calendar at (662, 508) on .react-date-picker__inputGroup
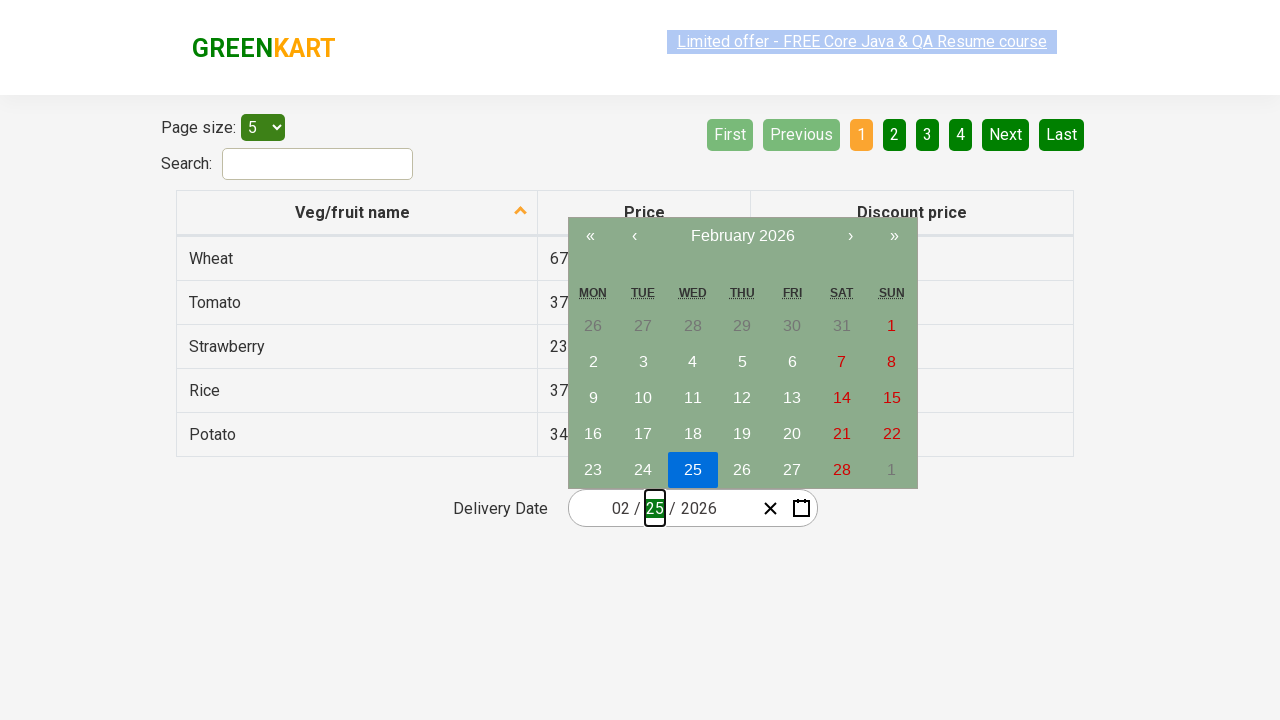

Clicked navigation label first time to navigate up in calendar at (742, 236) on .react-calendar__navigation__label
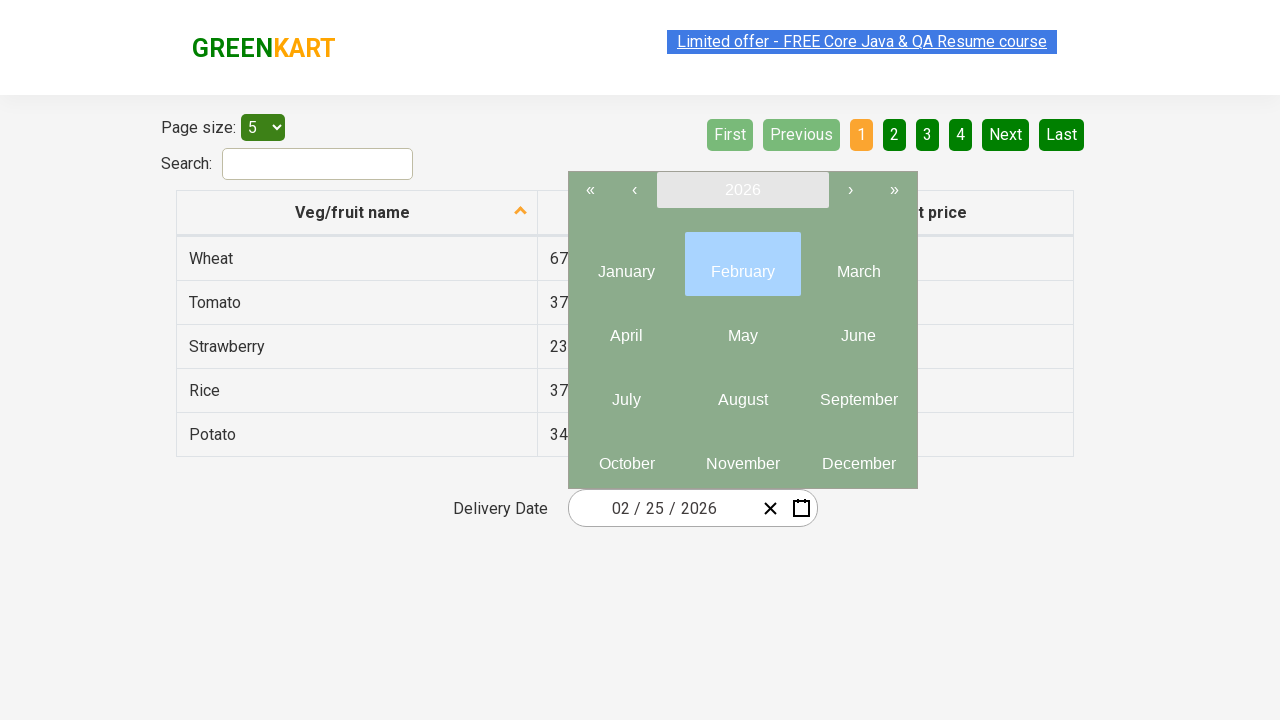

Clicked navigation label second time to reach year selection view at (742, 190) on .react-calendar__navigation__label
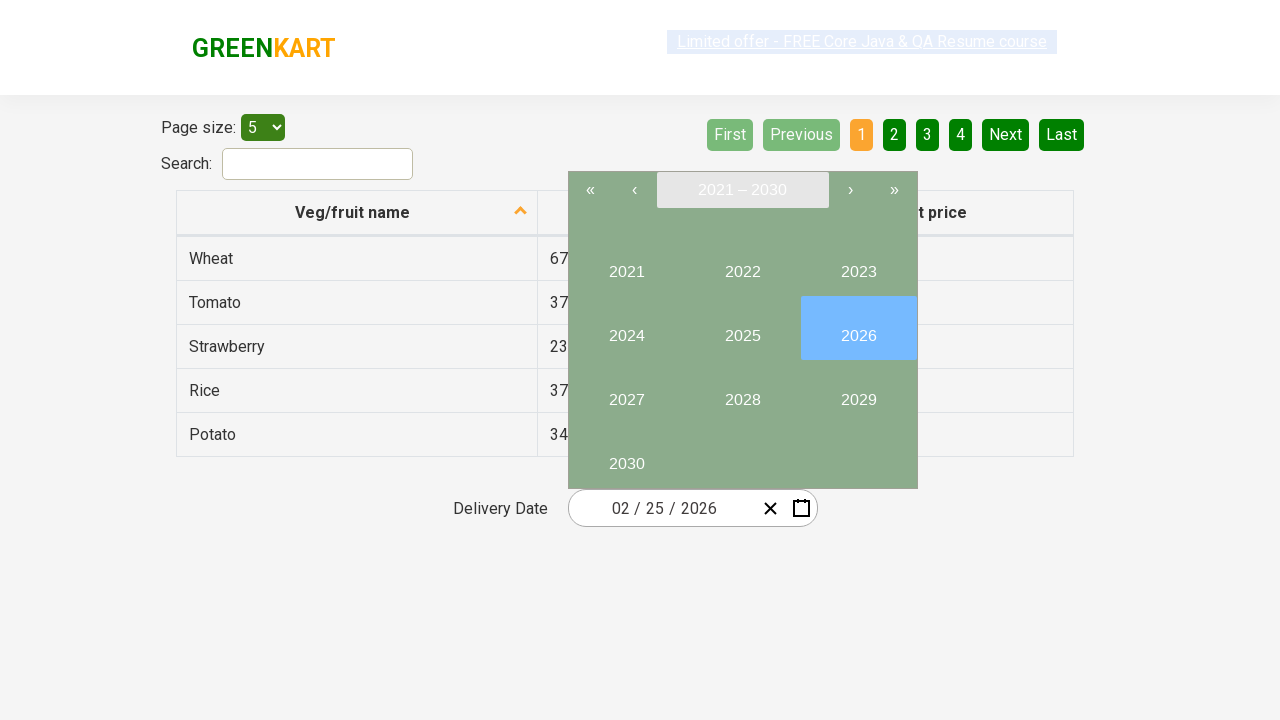

Selected year 2024 at (626, 328) on button:has-text('2024')
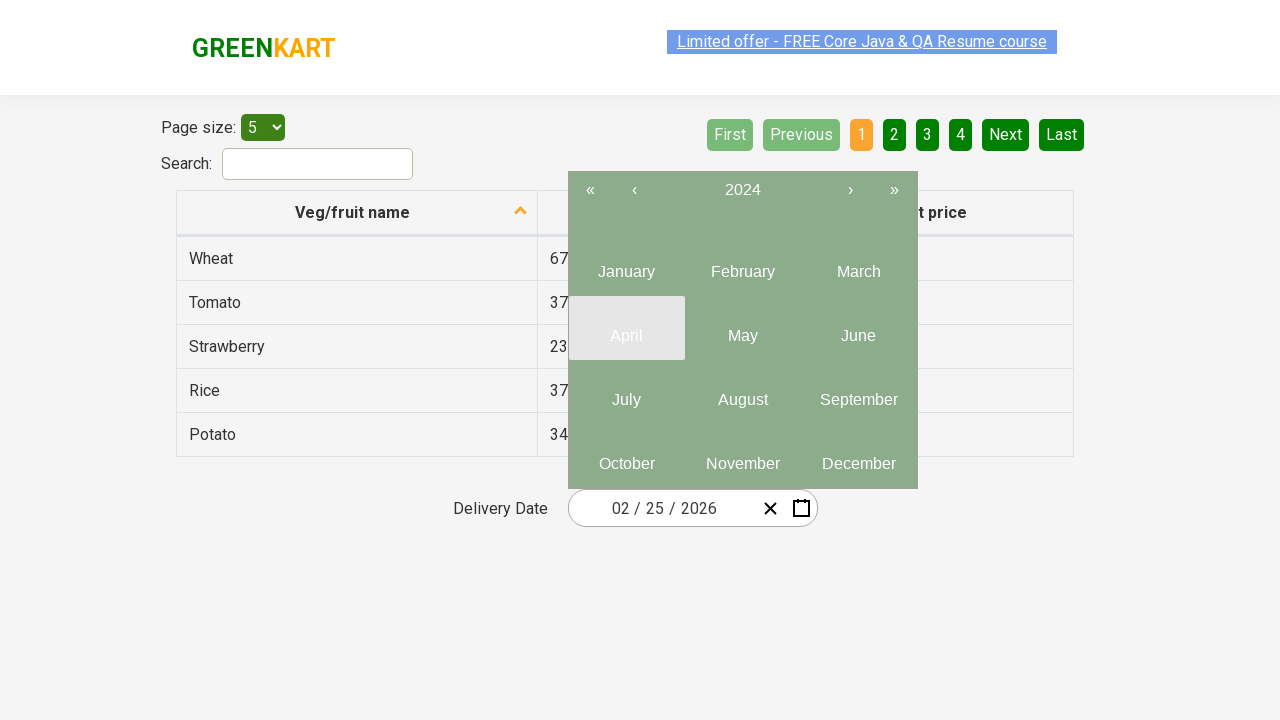

Selected month June (index 5) at (858, 328) on .react-calendar__year-view__months__month >> nth=5
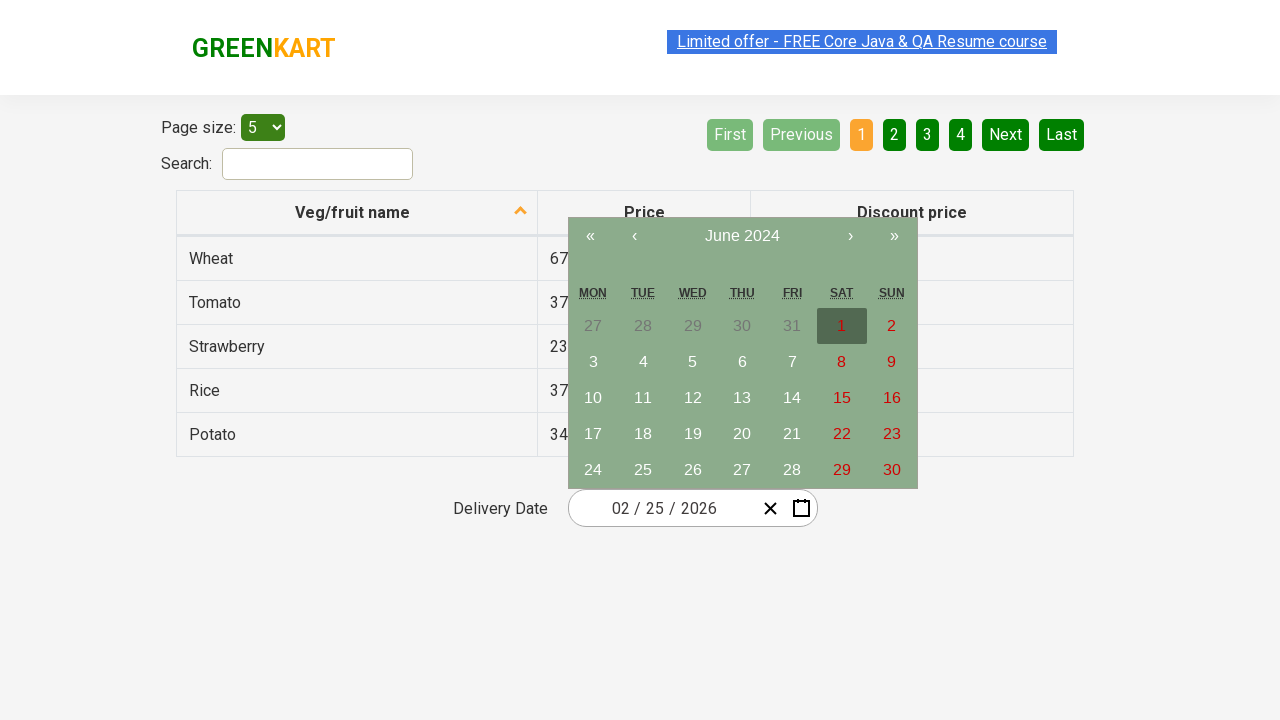

Selected day 15 at (842, 398) on abbr:has-text('15')
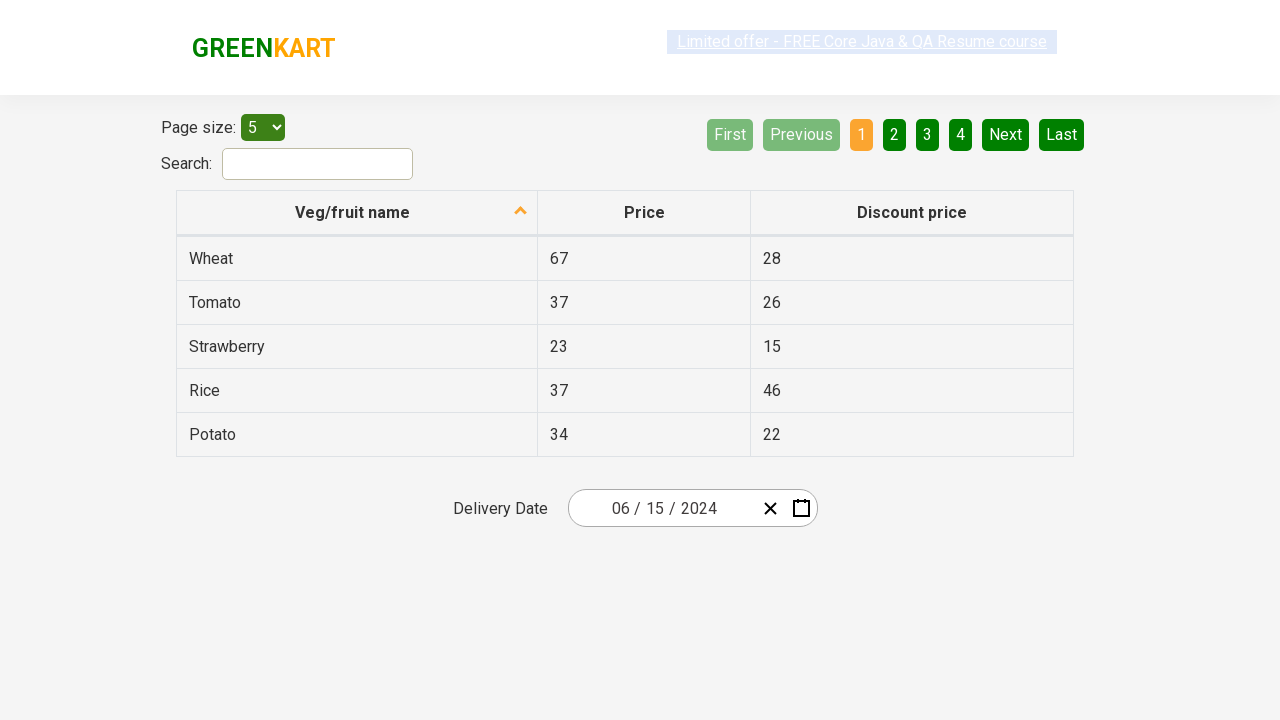

Retrieved all date input elements for verification
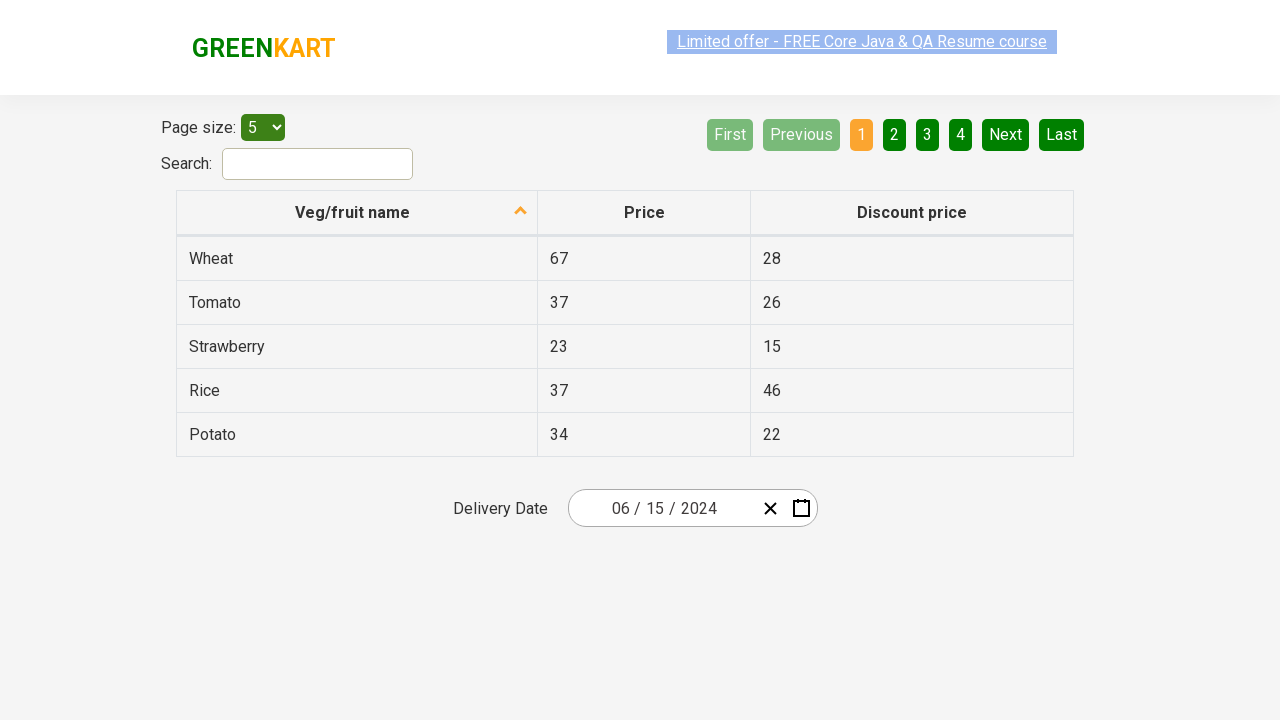

Verified input element 0 contains expected value '6'
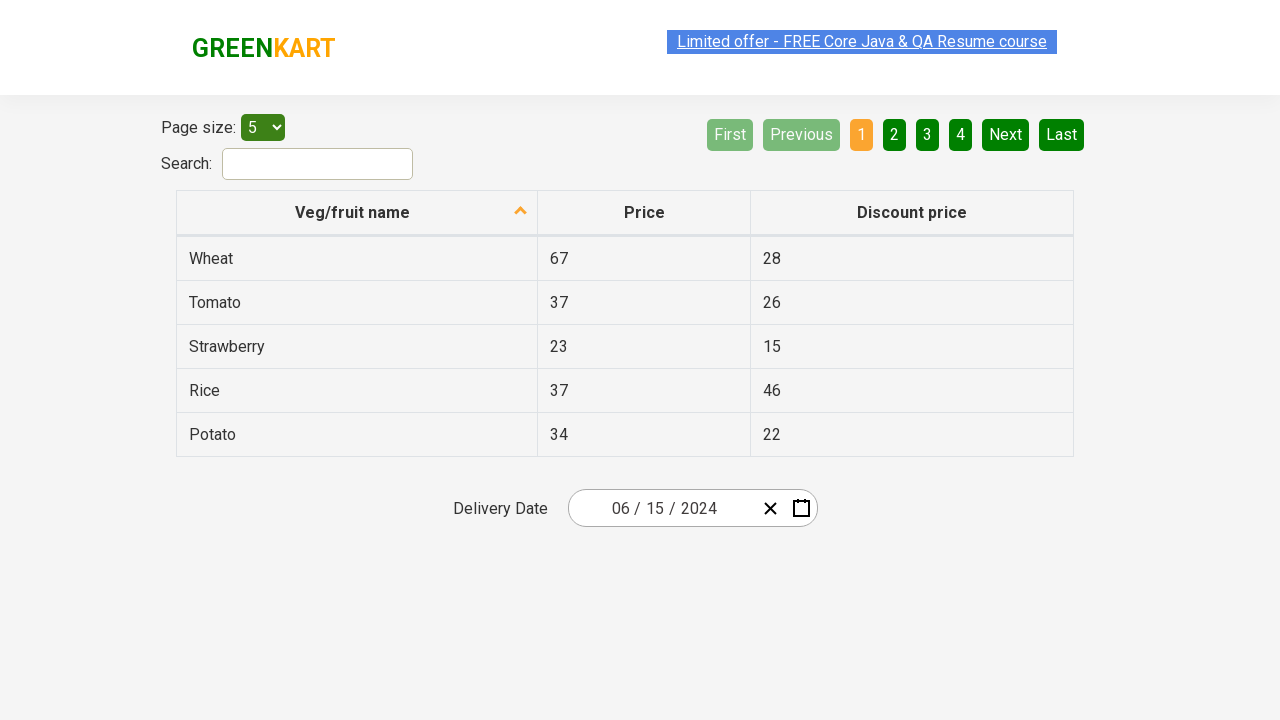

Verified input element 1 contains expected value '15'
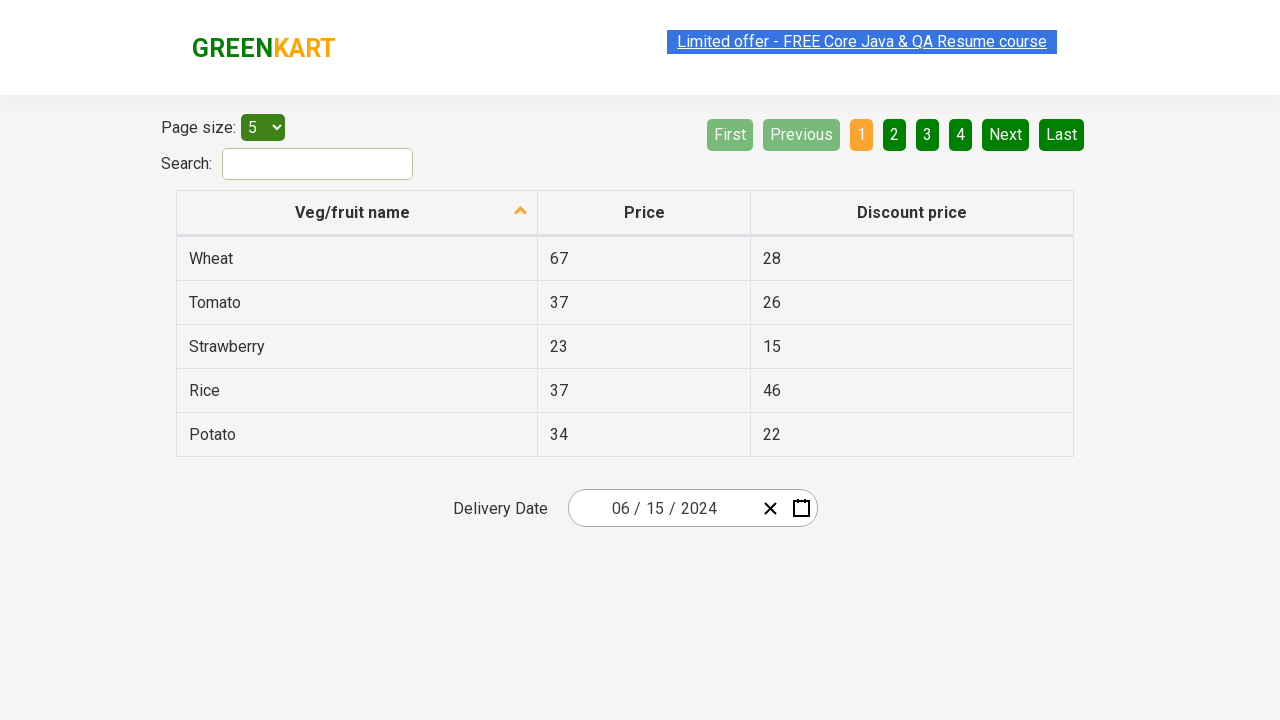

Verified input element 2 contains expected value '2024'
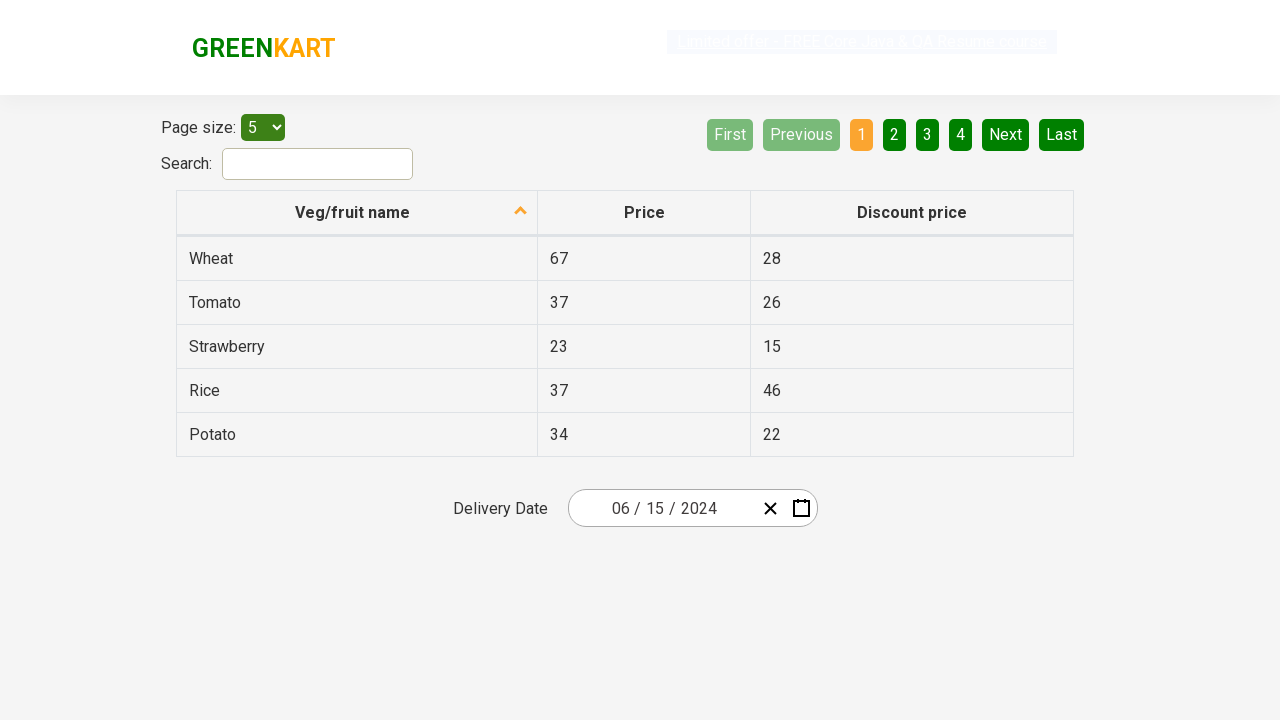

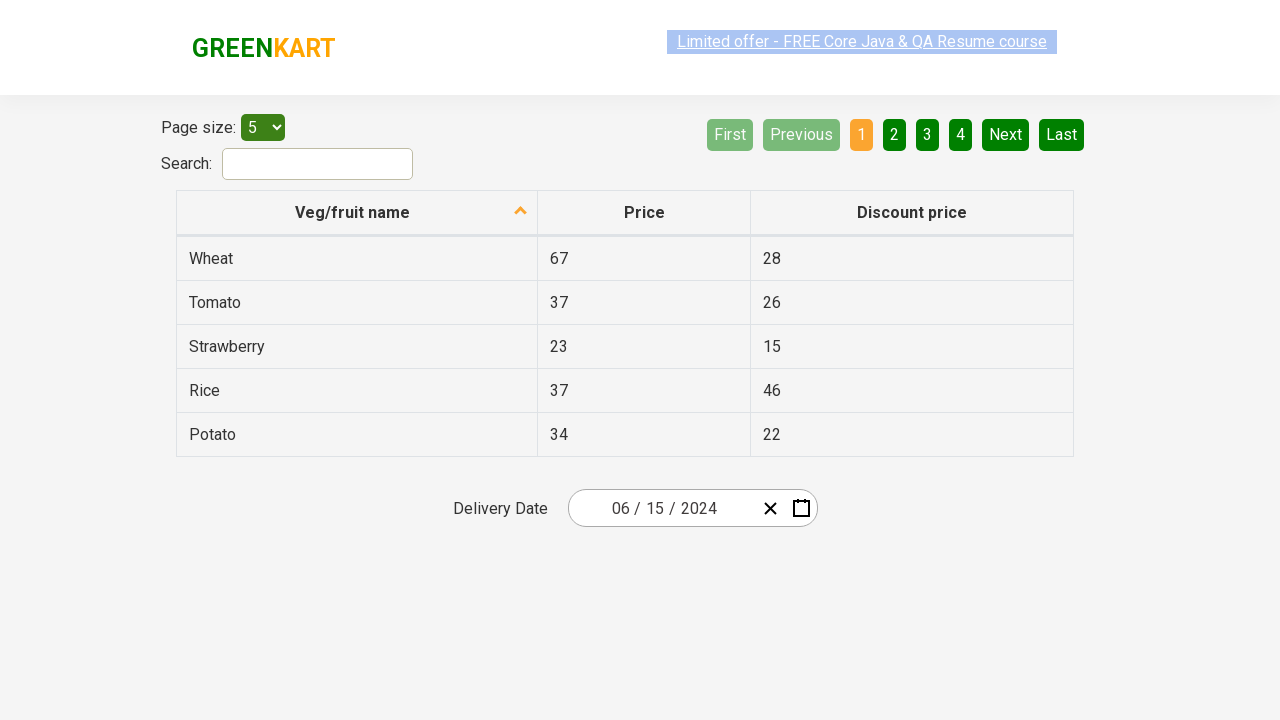